Tests window switching functionality by clicking a link that opens a new window, extracting text from the new window, and using that text to fill a form field in the original window

Starting URL: https://rahulshettyacademy.com/loginpagePractise/

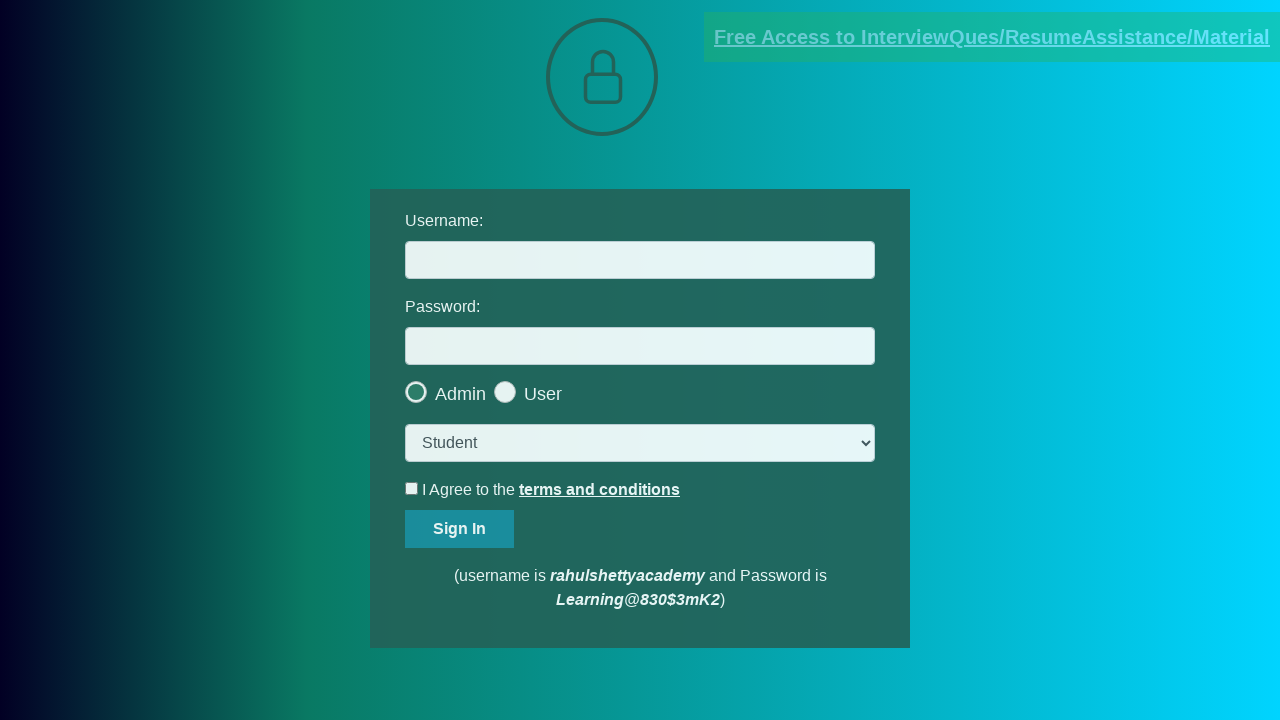

Clicked blinking link to open new window at (992, 37) on a[class*='blinking']
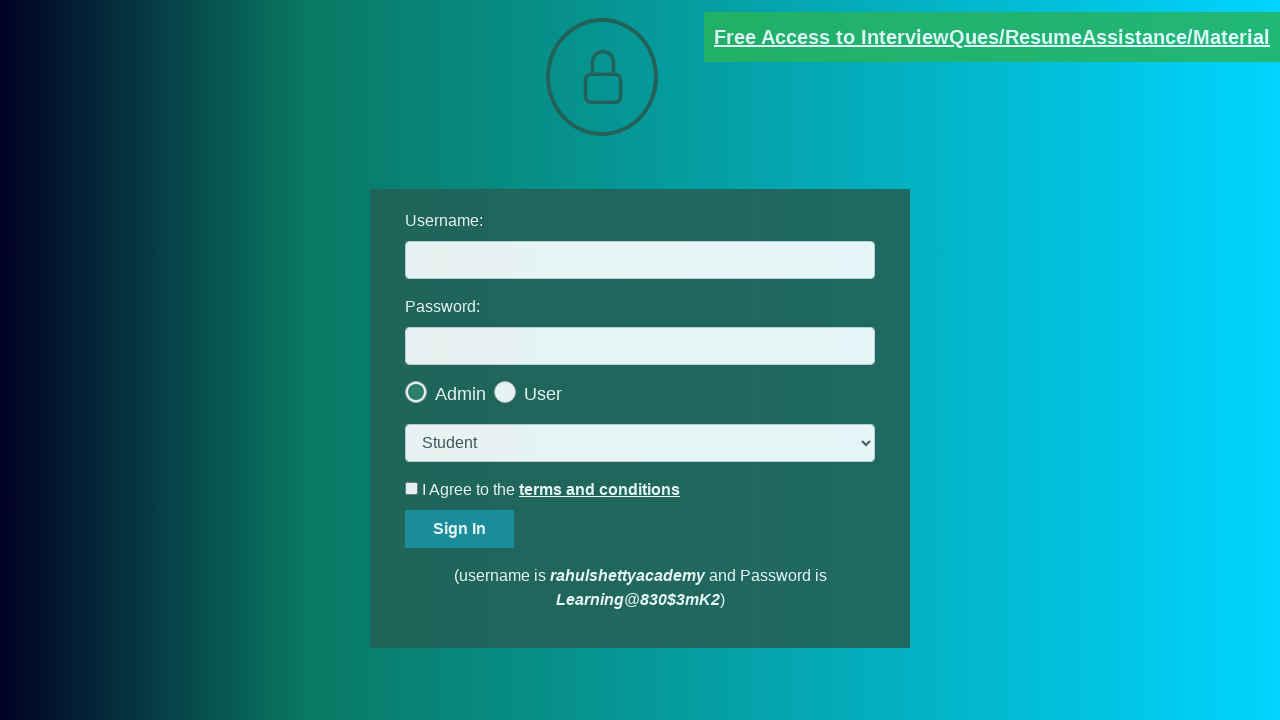

New window opened and captured
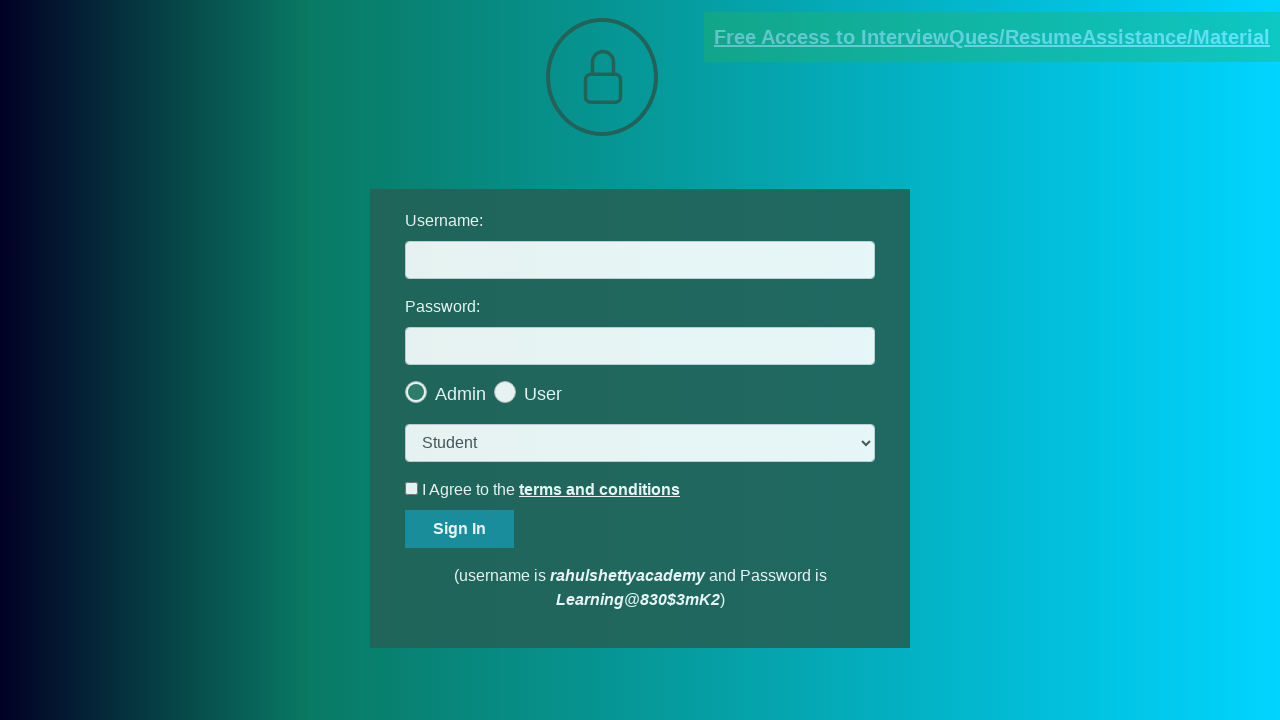

Extracted username text from new window: mentor@rahulshettyacademy.com
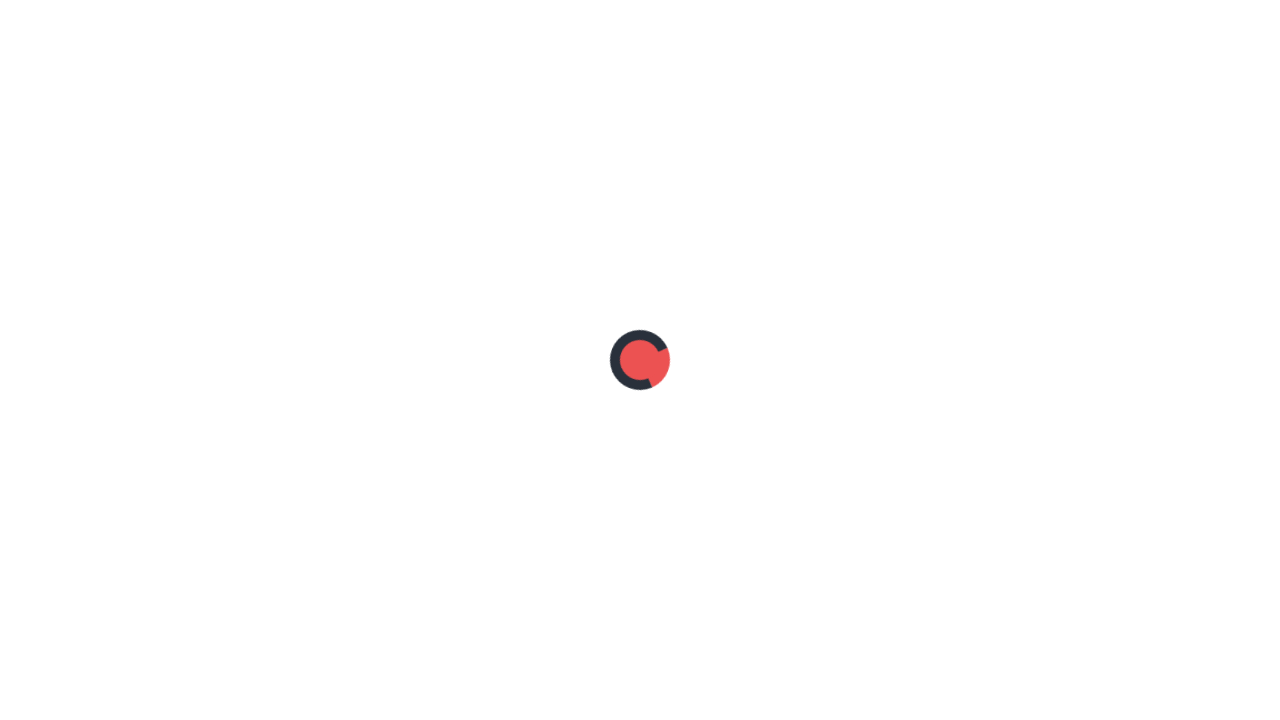

Closed new window and returned to original window
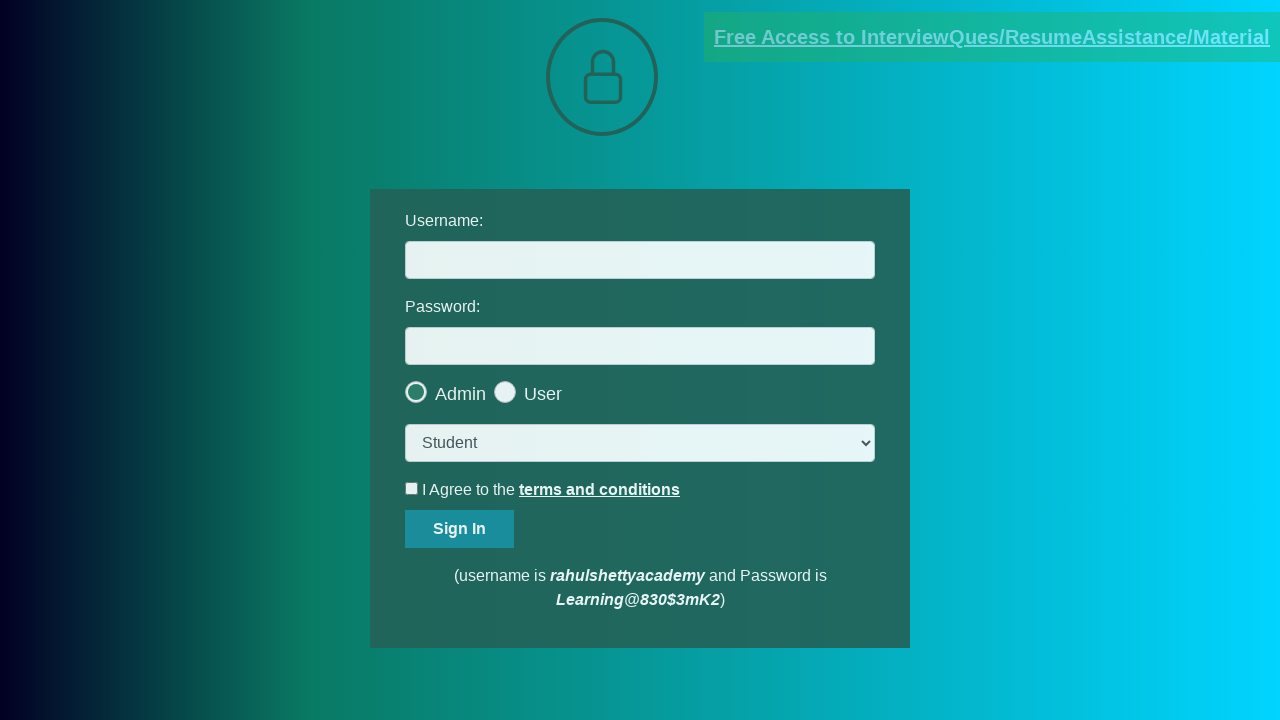

Filled username field with extracted text: mentor@rahulshettyacademy.com on input[name='username']
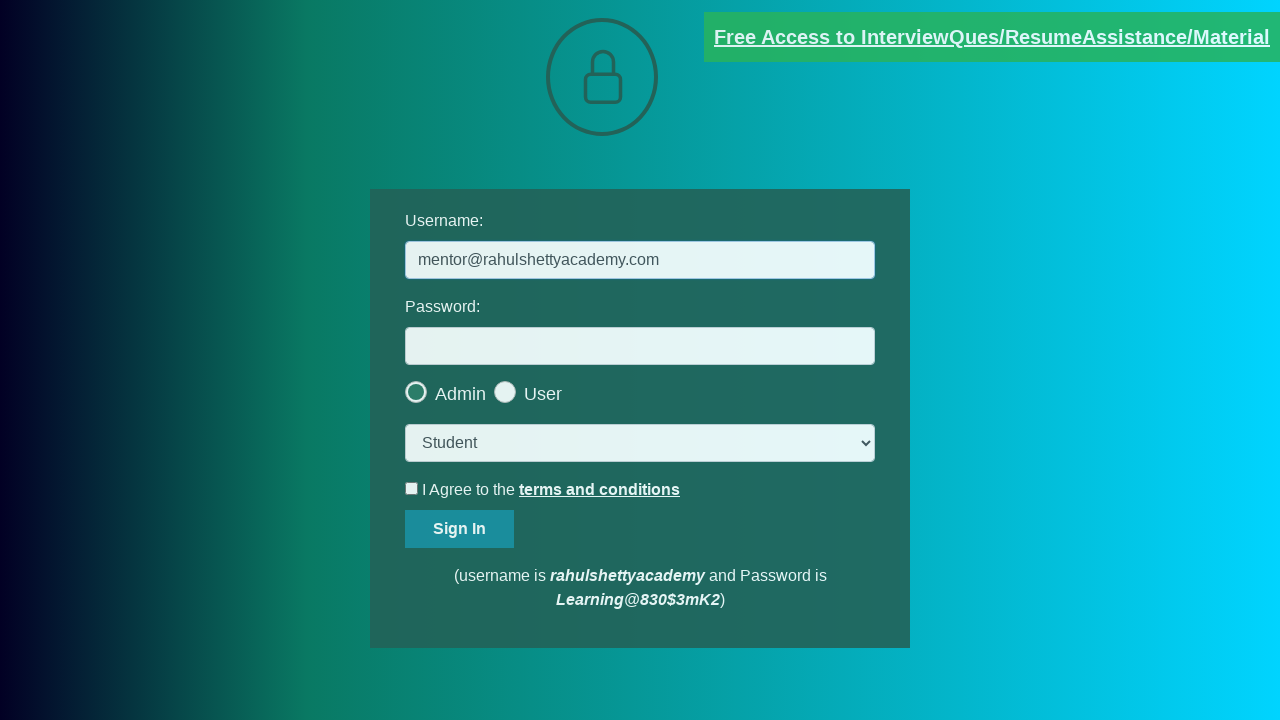

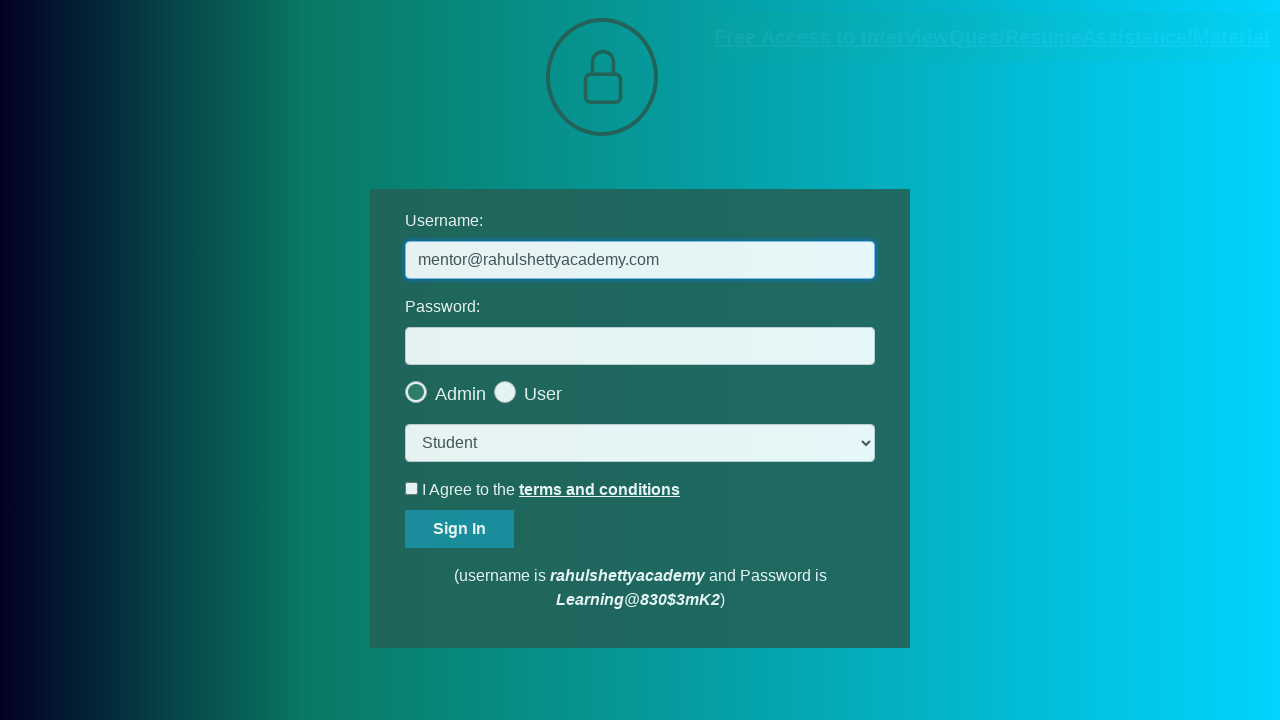